Tests window handling functionality by opening a new window, switching to it, filling a form with email and message, and managing window operations

Starting URL: https://leafground.com/window.xhtml

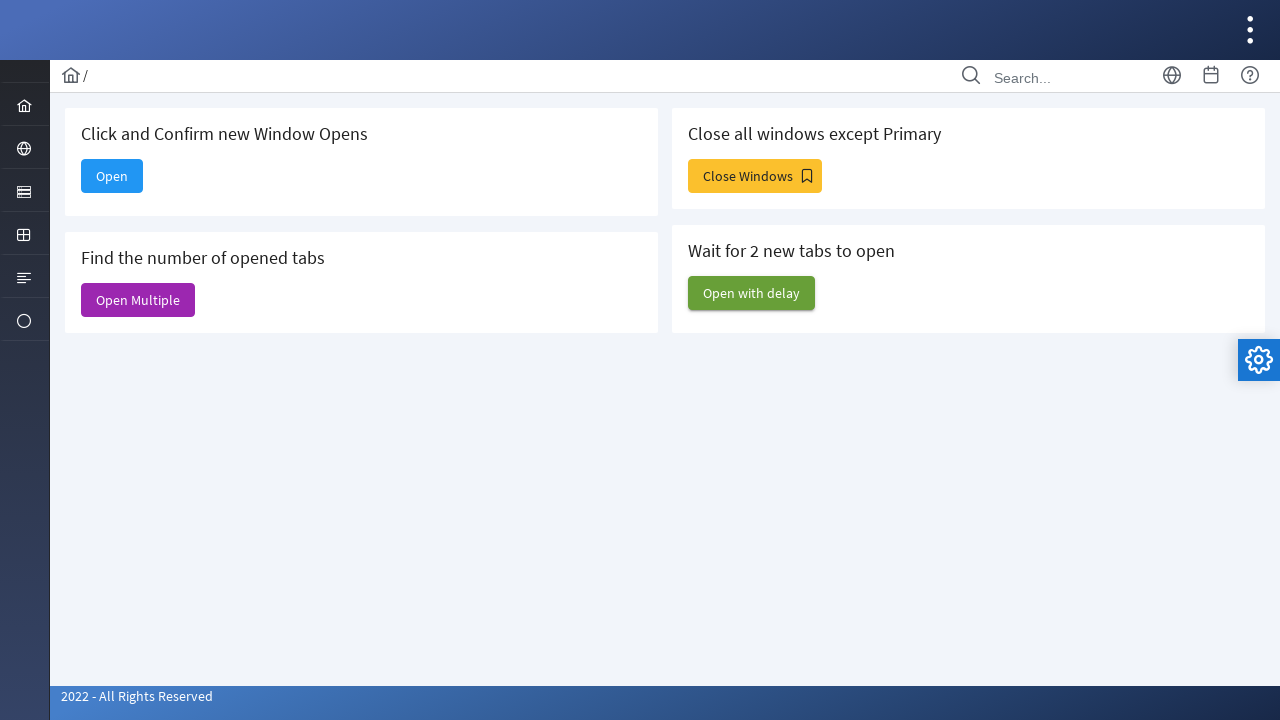

Clicked button to open new window at (112, 176) on #j_idt88\:new
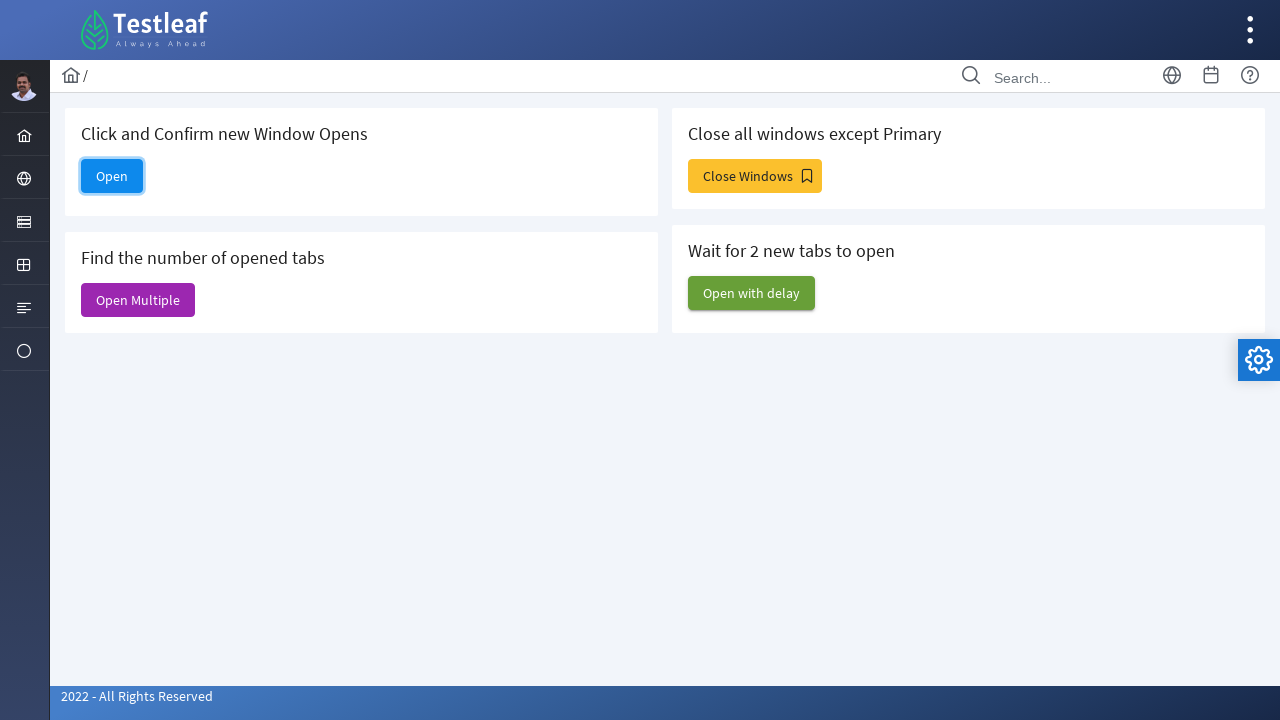

Retrieved all window contexts
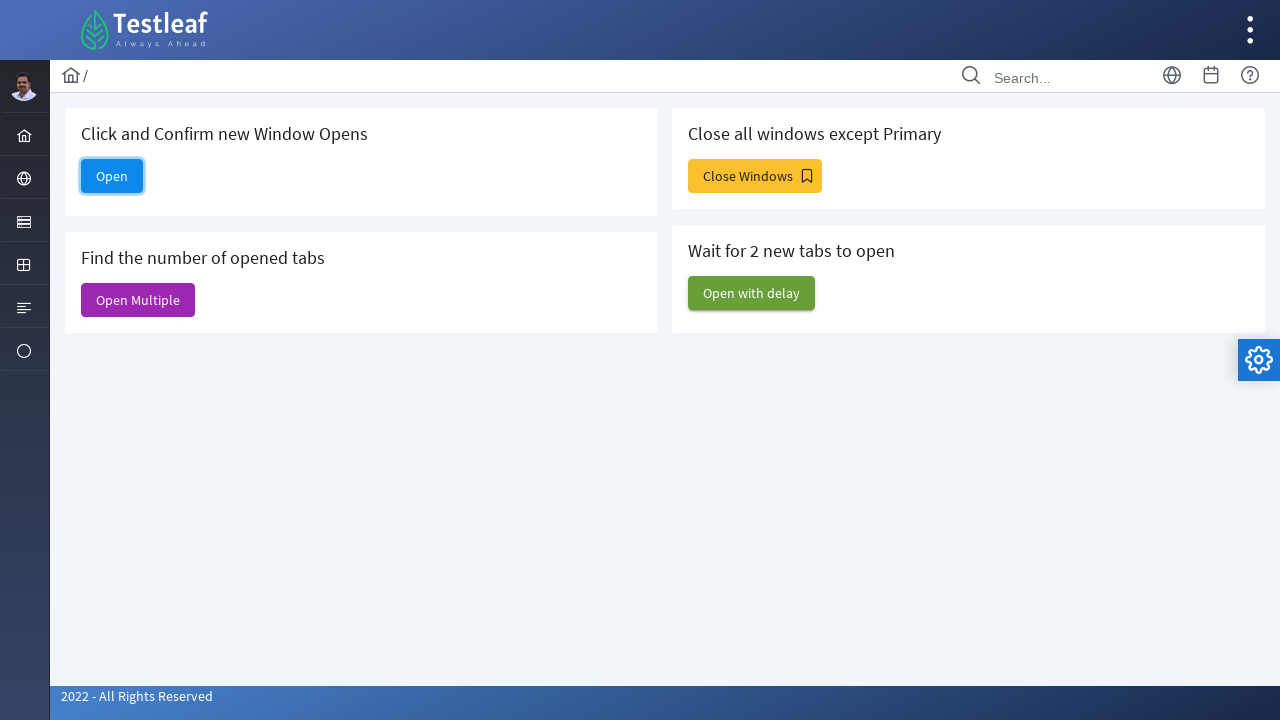

Switched to newly opened window
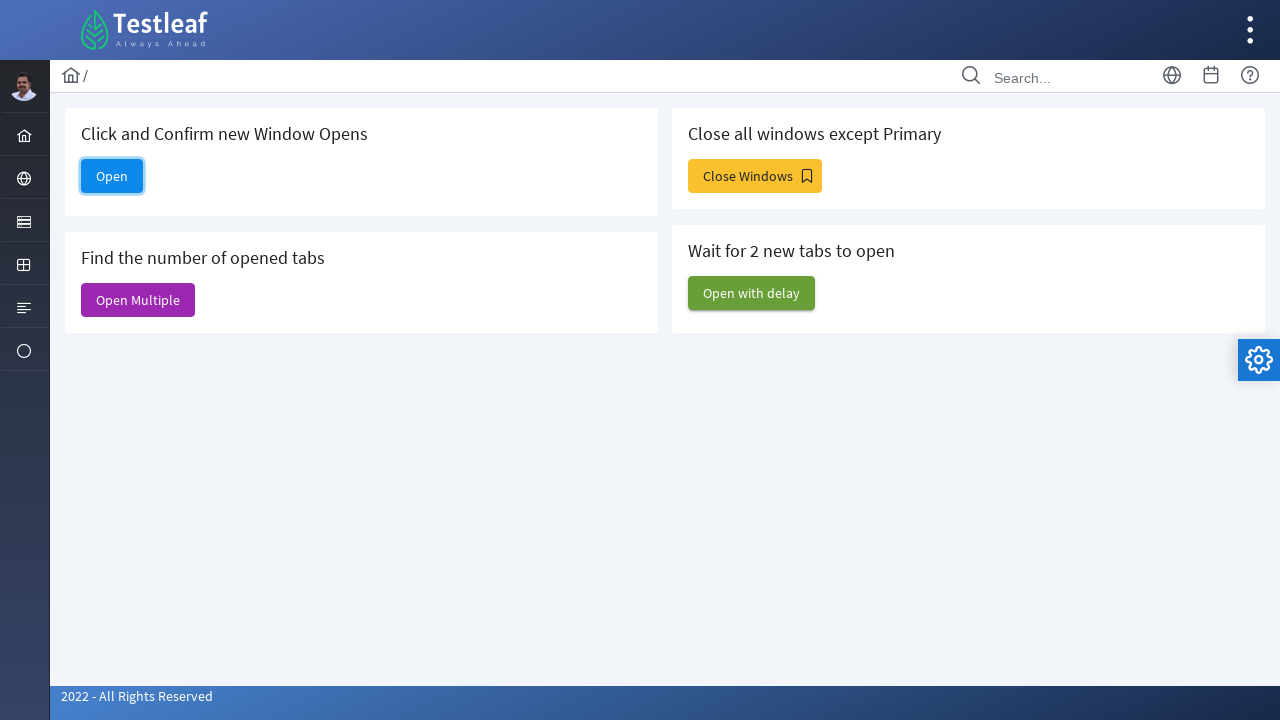

Filled email field with 'ragavi@gmail.com' in new window on #email
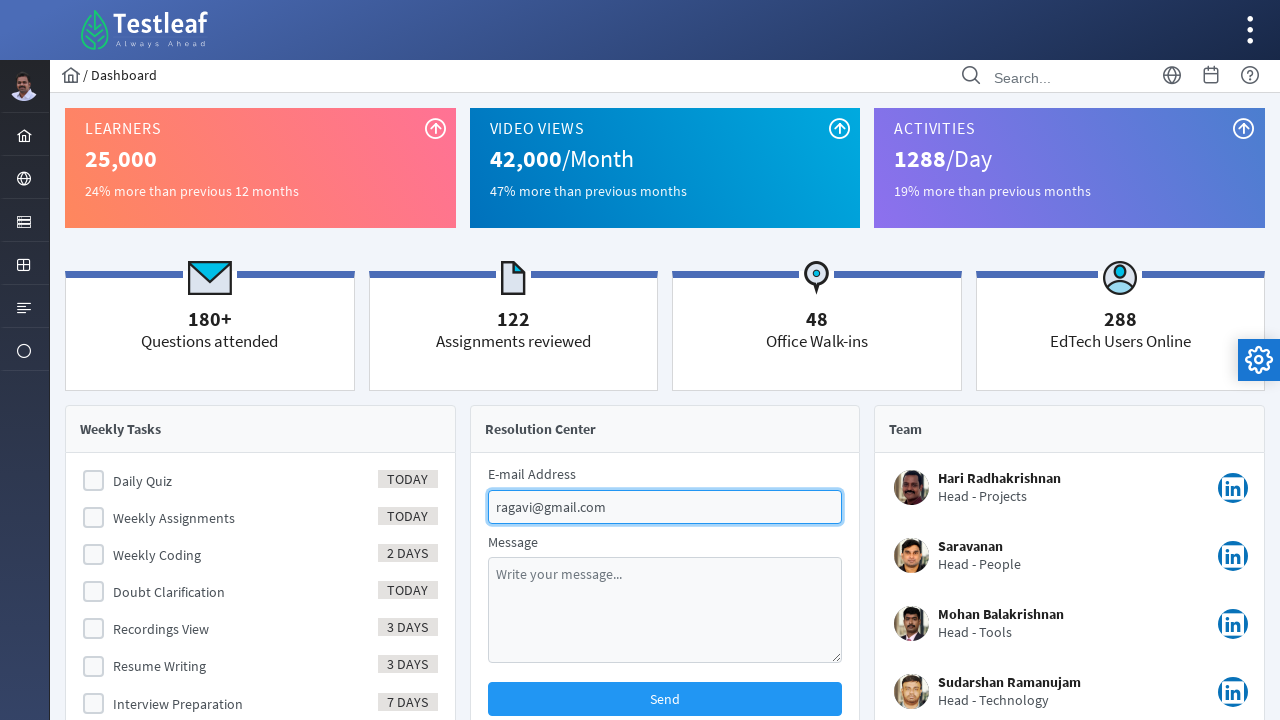

Filled message field with 'hi nice practice site' in new window on #message
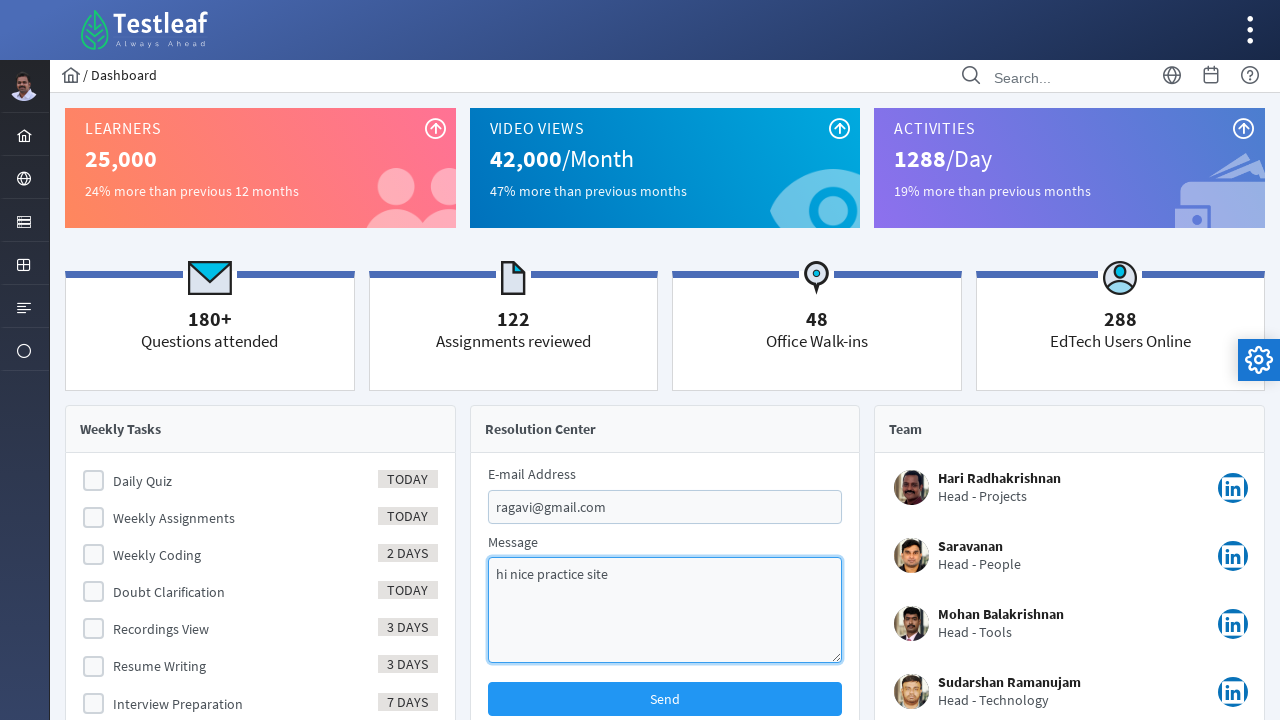

Clicked submit button in new window at (665, 699) on #j_idt130
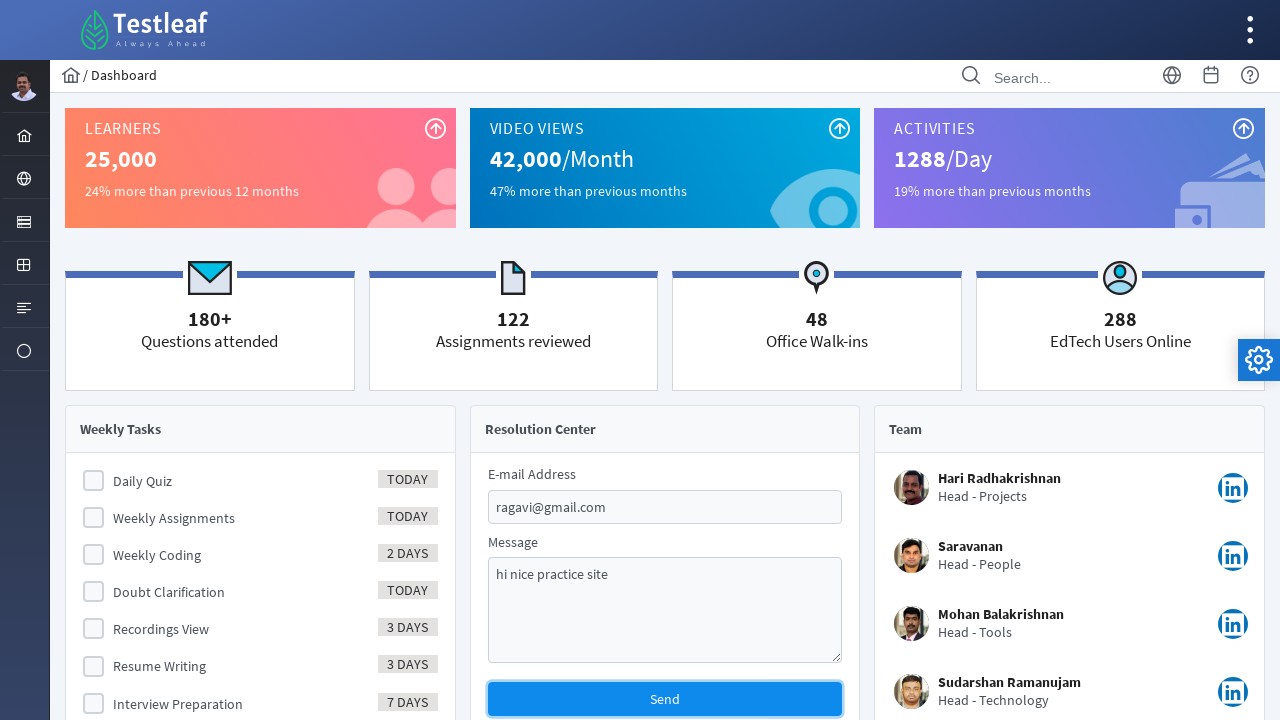

Waited 1000ms for operation to complete
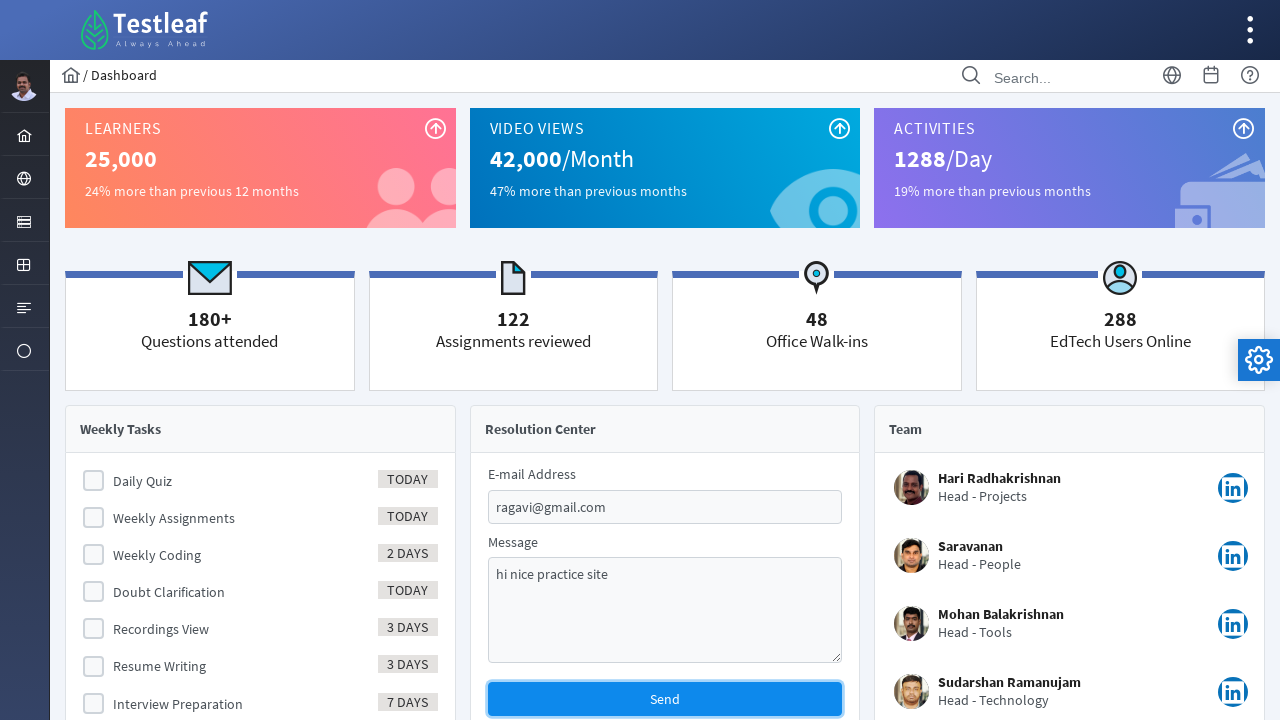

Closed the new window
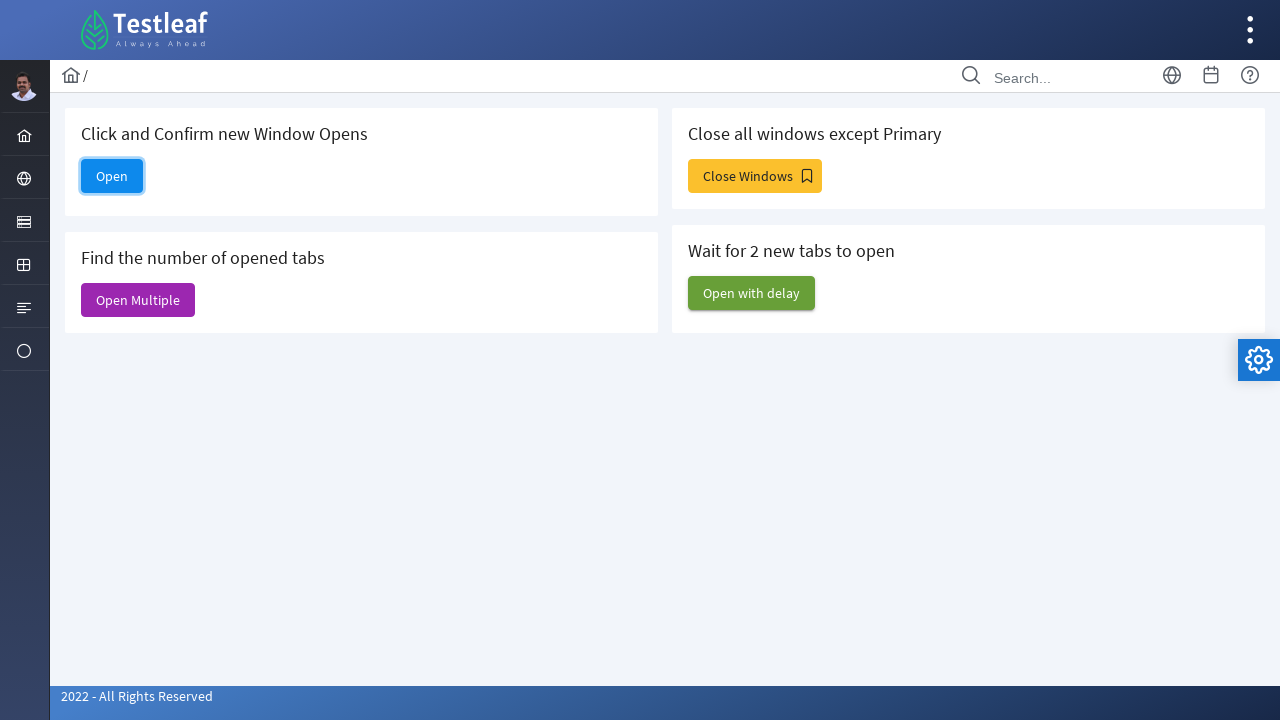

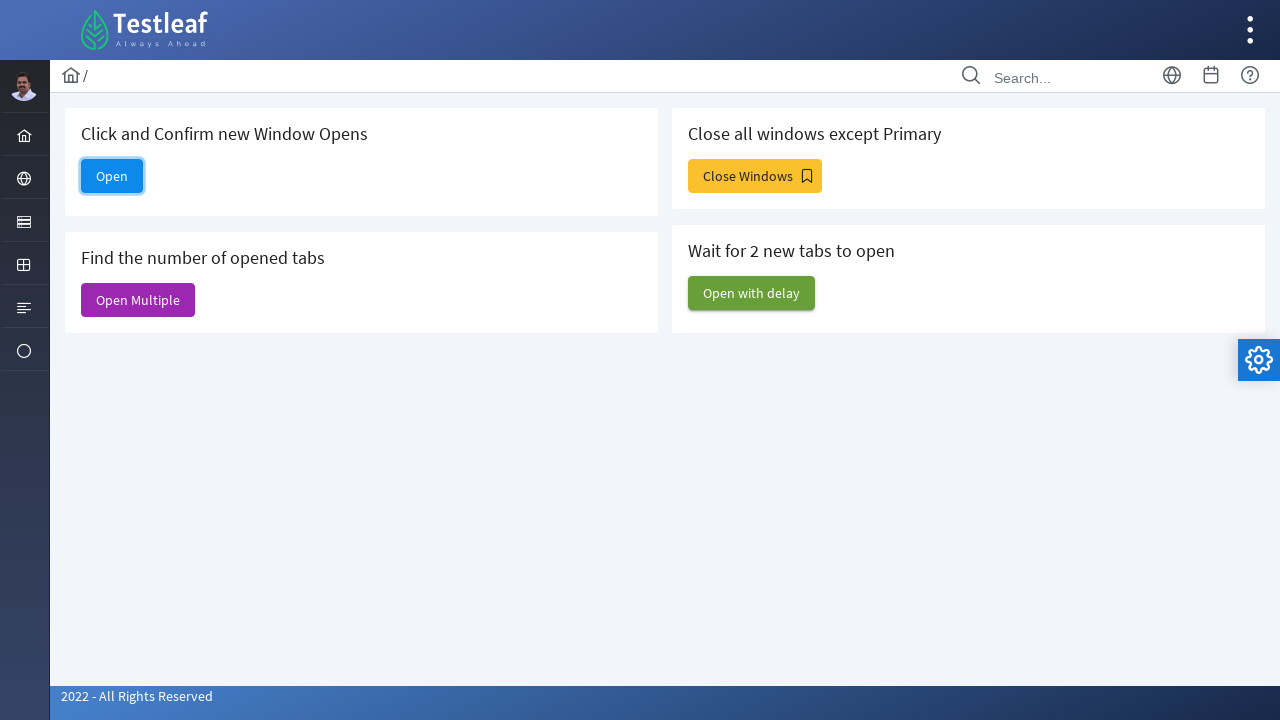